Tests dropdown functionality by selecting different options and verifying the selection

Starting URL: https://the-internet.herokuapp.com/dropdown

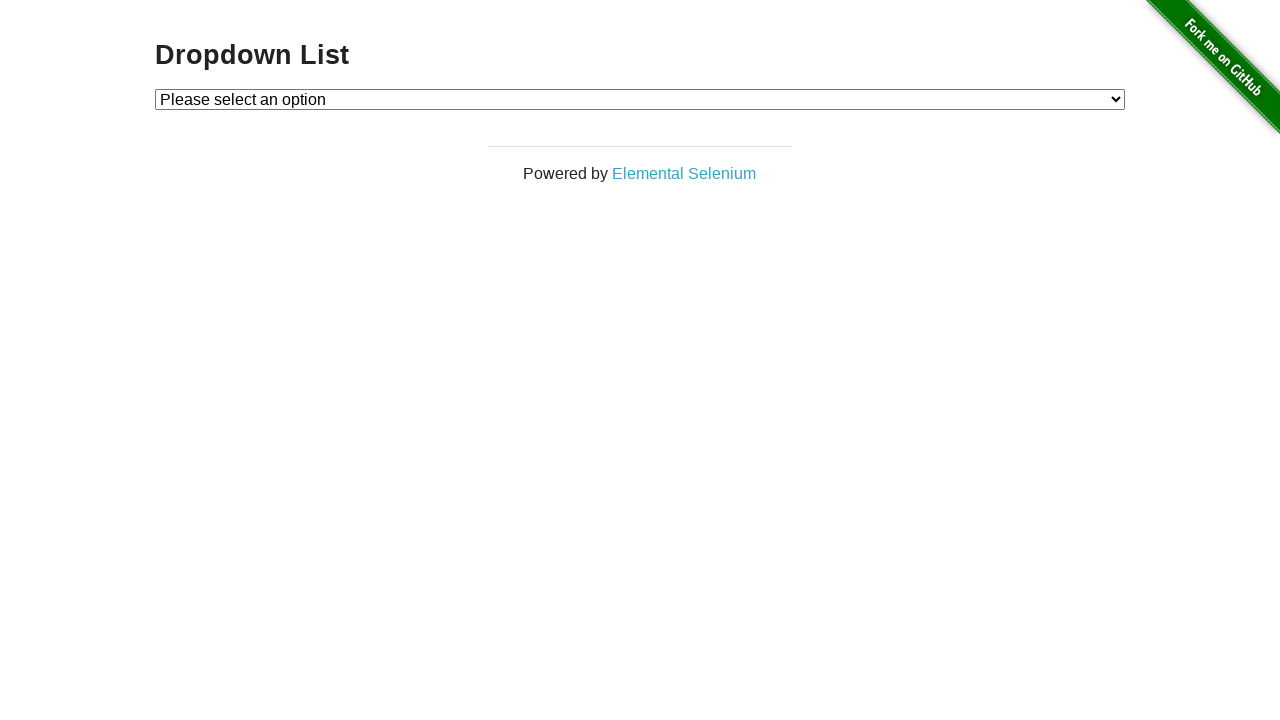

Dropdown element became visible
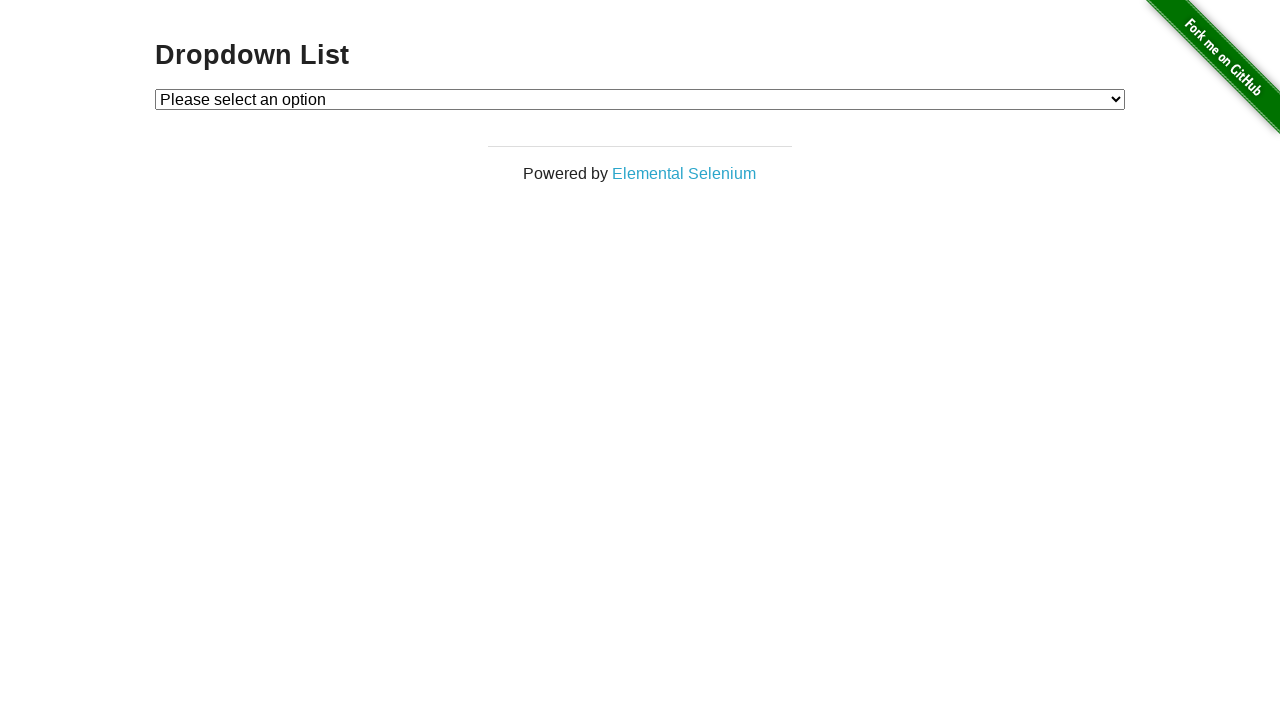

Selected 'Option 1' from dropdown on #dropdown
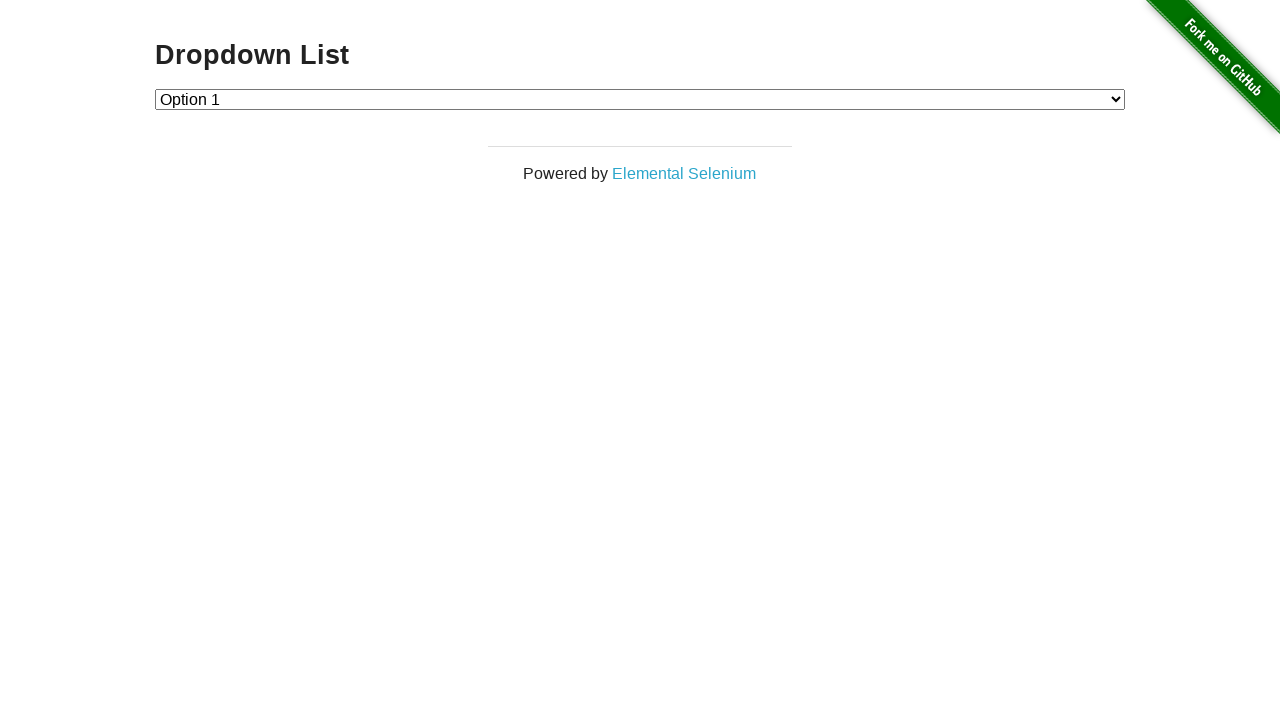

Selected 'Option 2' from dropdown on #dropdown
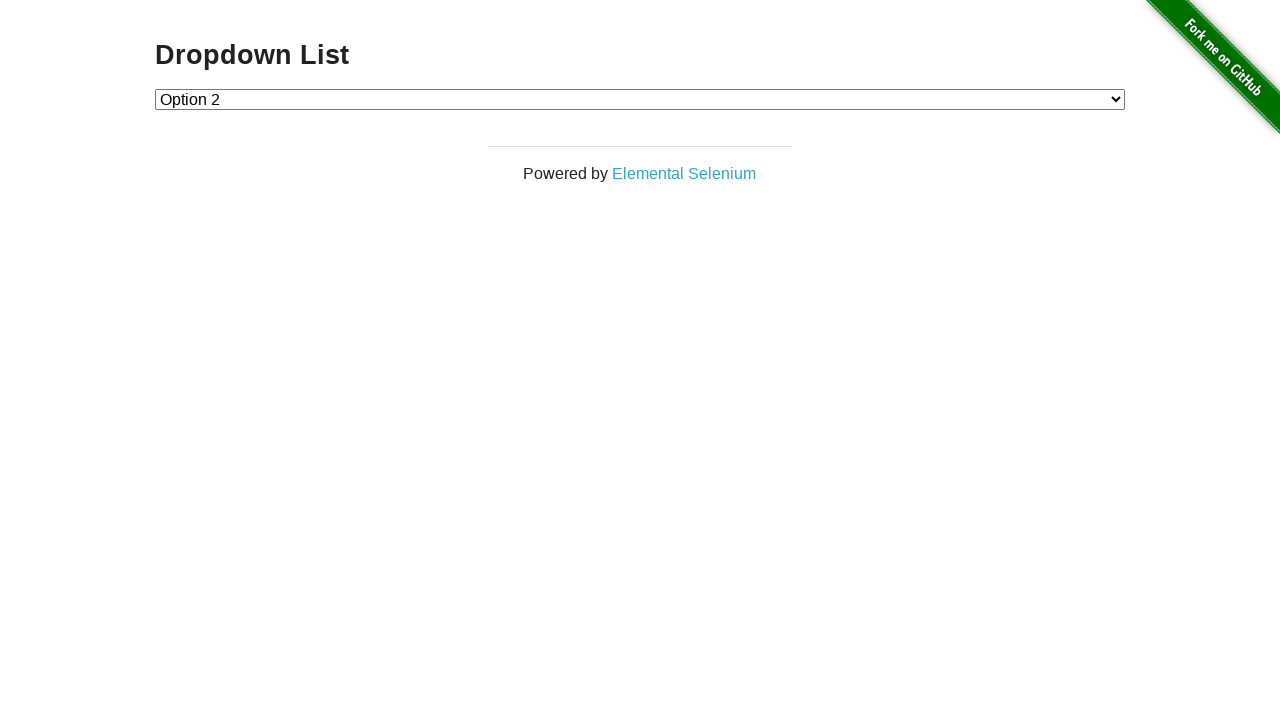

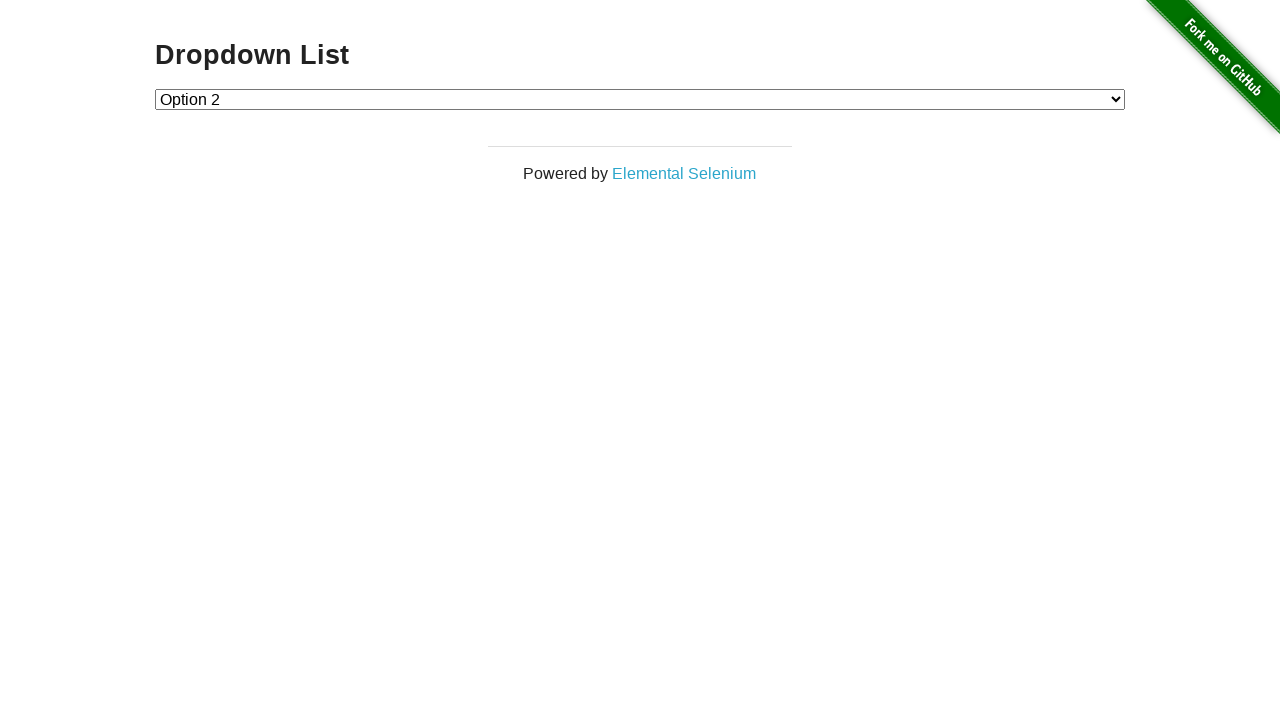